Tests an online calculator by entering two numbers, clicking the add button, and verifying the result

Starting URL: https://www.marshu.com/articles/calculate-addition-calculator-add-two-numbers.php

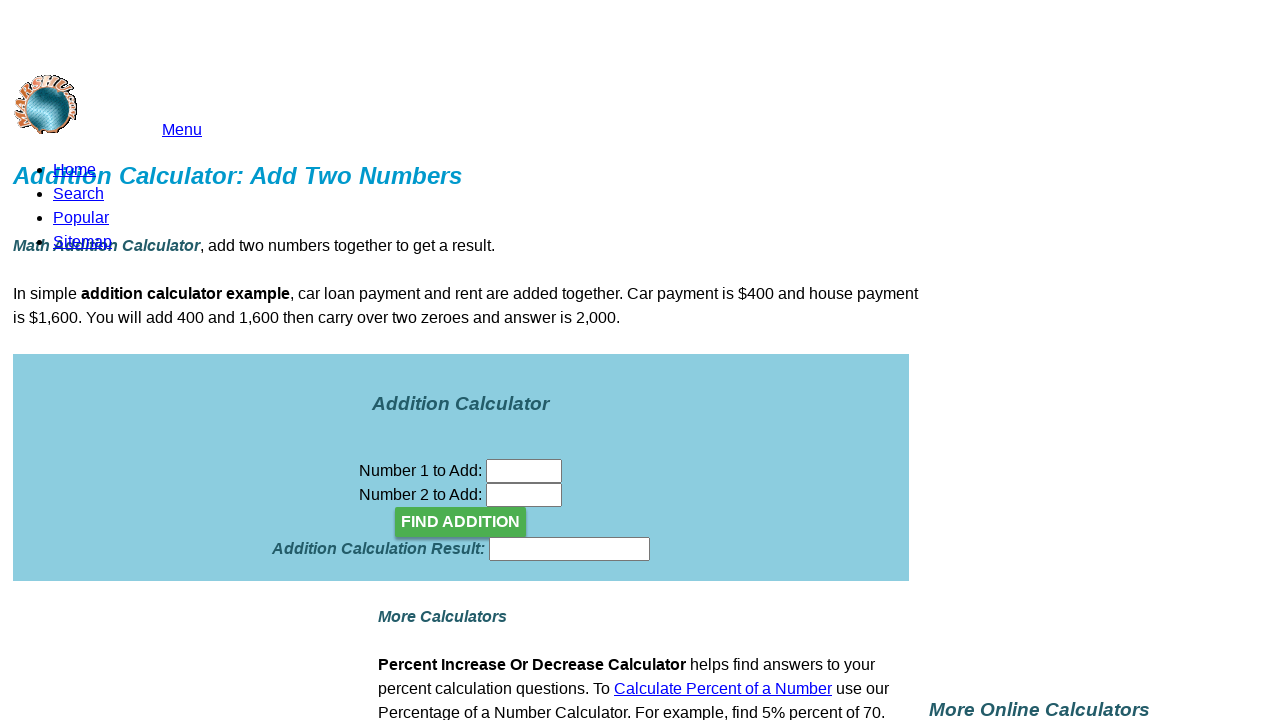

Entered first number (50) into calculator on input[name='n01']
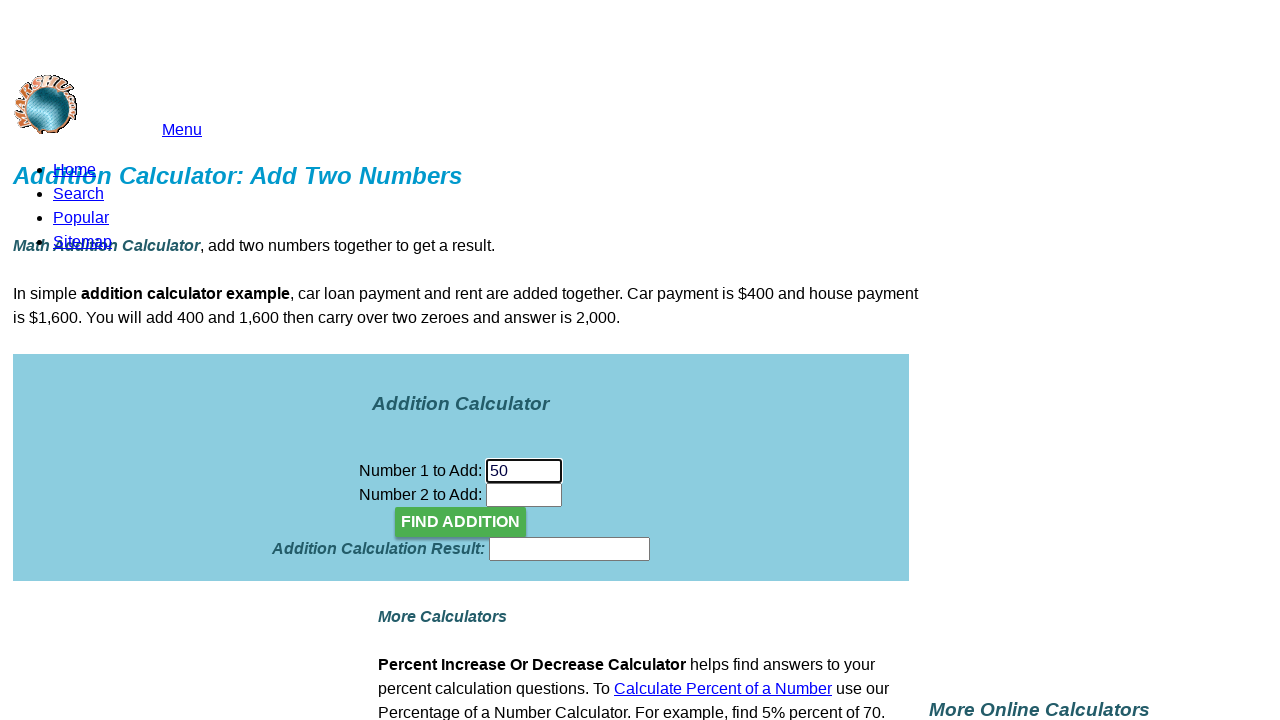

Entered second number (70) into calculator on input[name='n02']
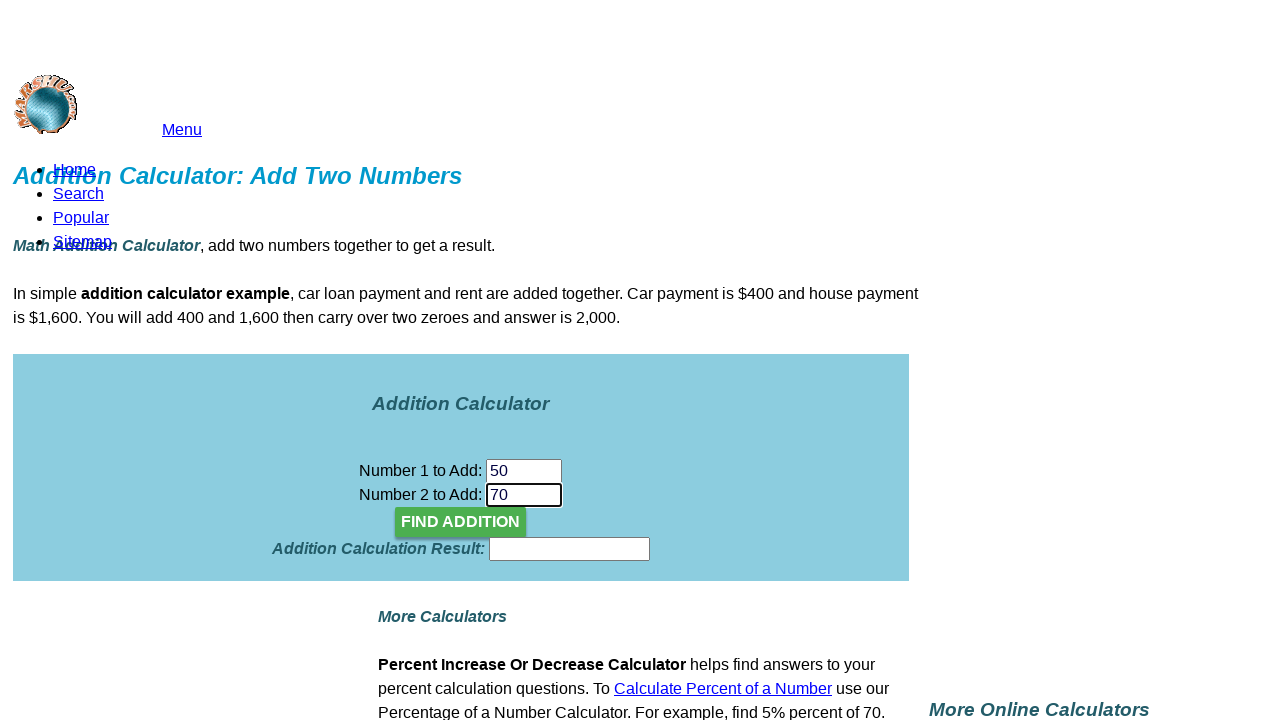

Clicked the add button at (461, 522) on input[type='button']
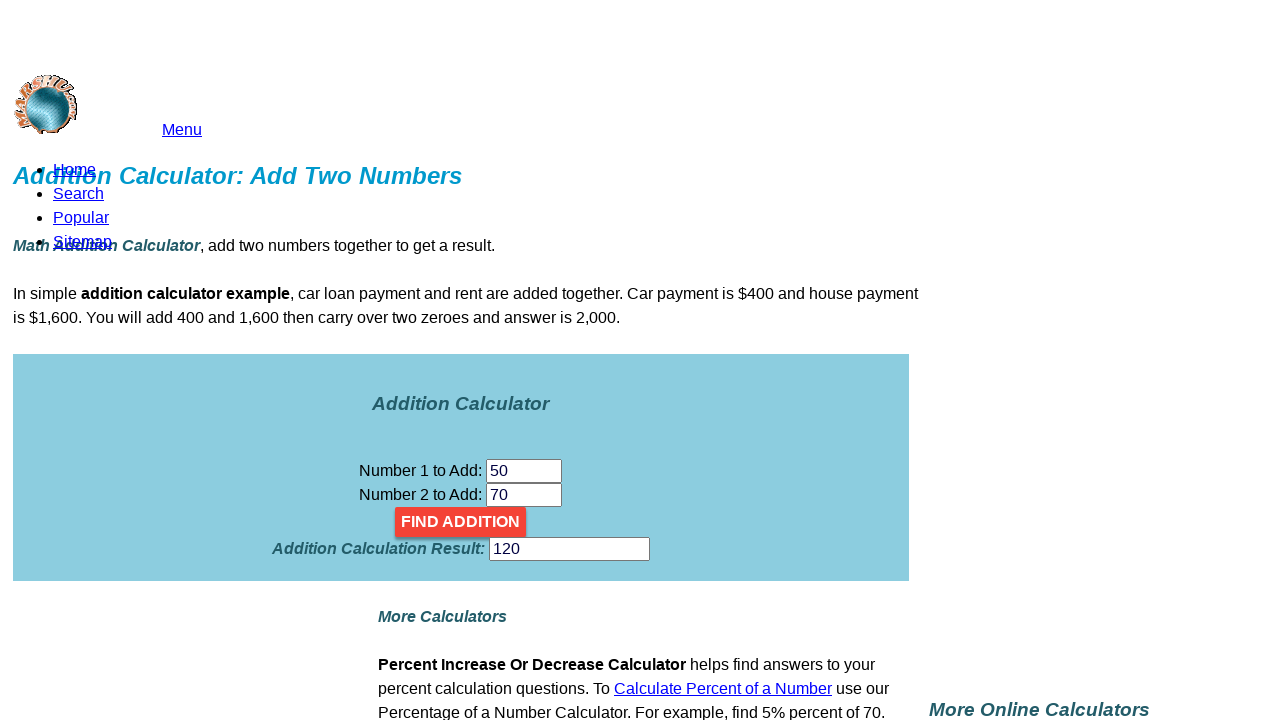

Result field loaded and is visible
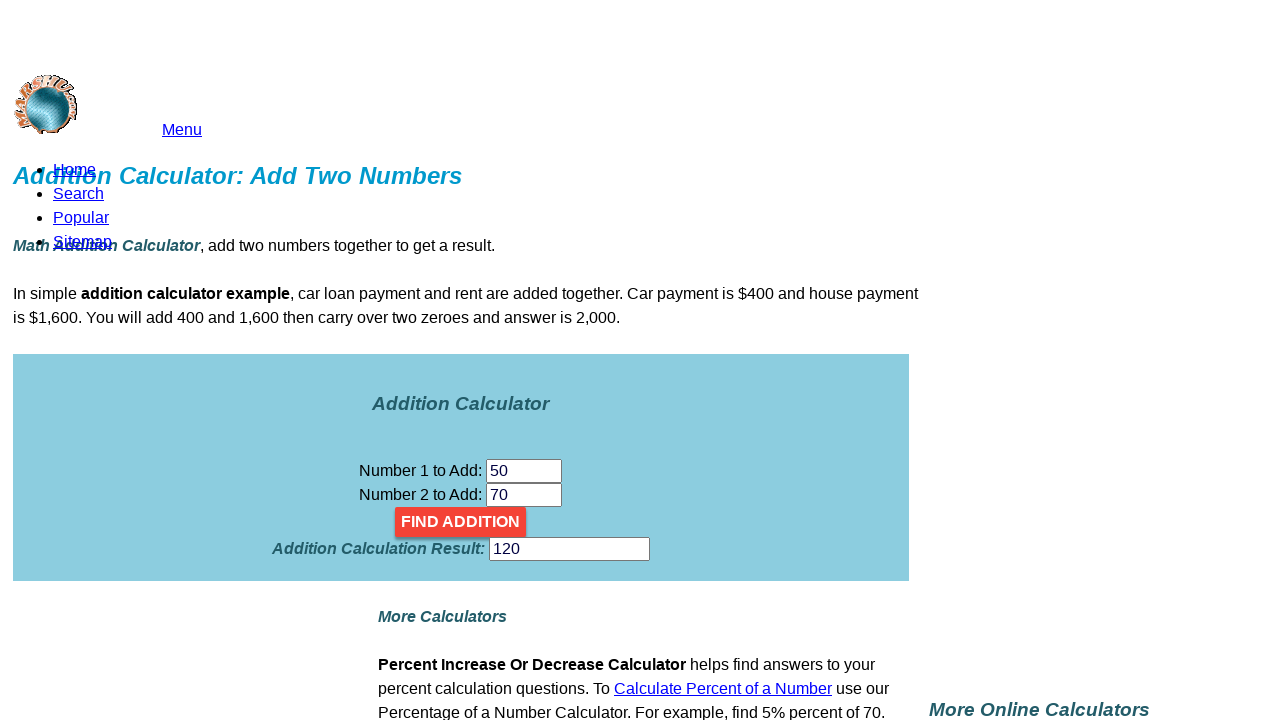

Retrieved result value from calculator
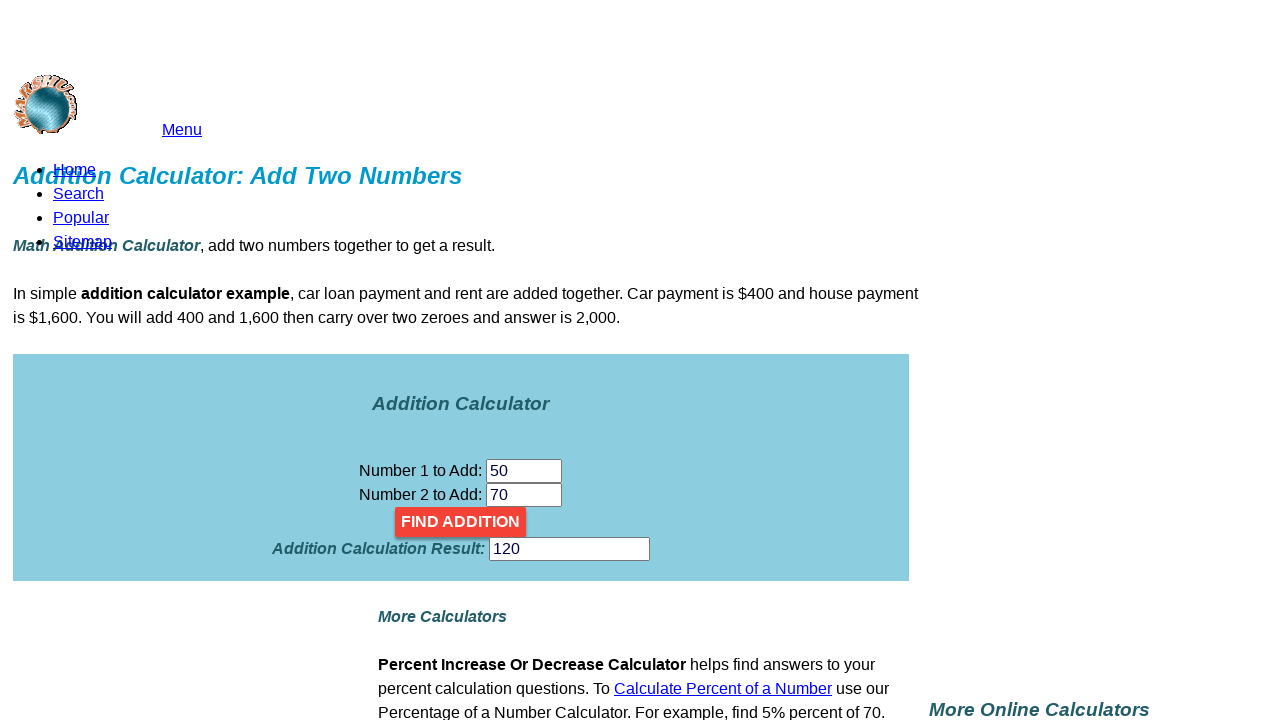

Verified calculation result is correct (120)
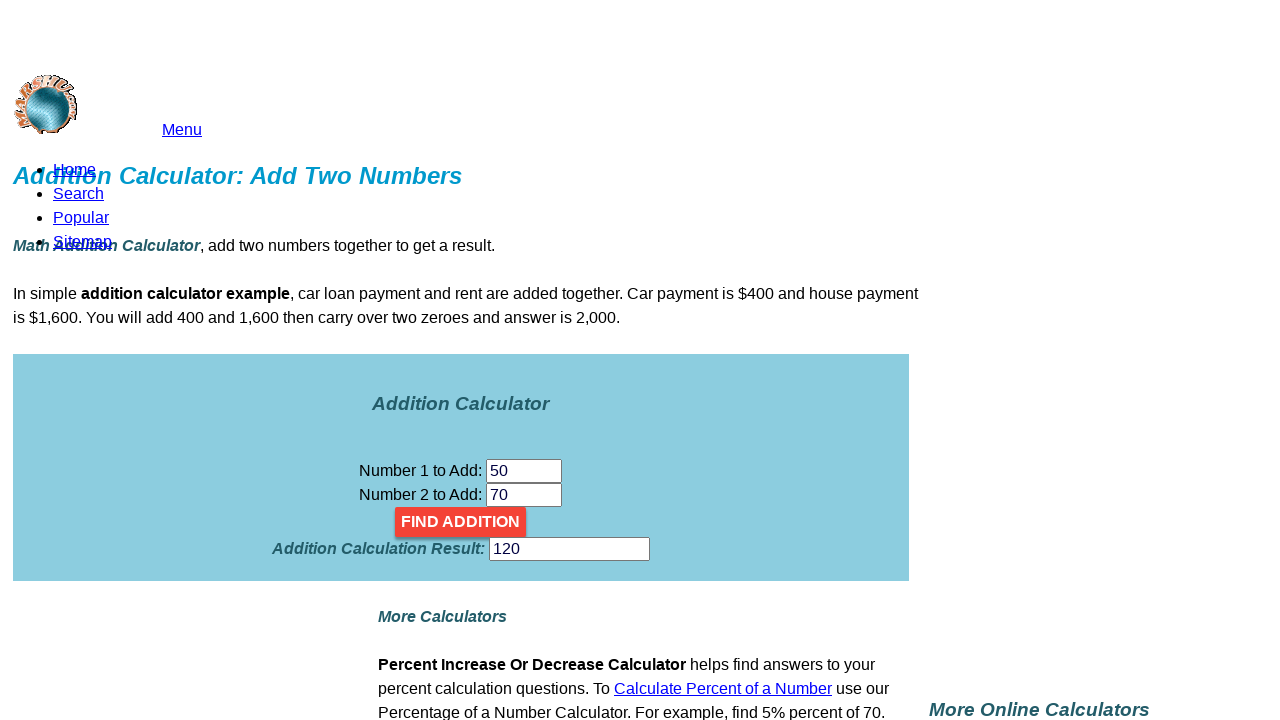

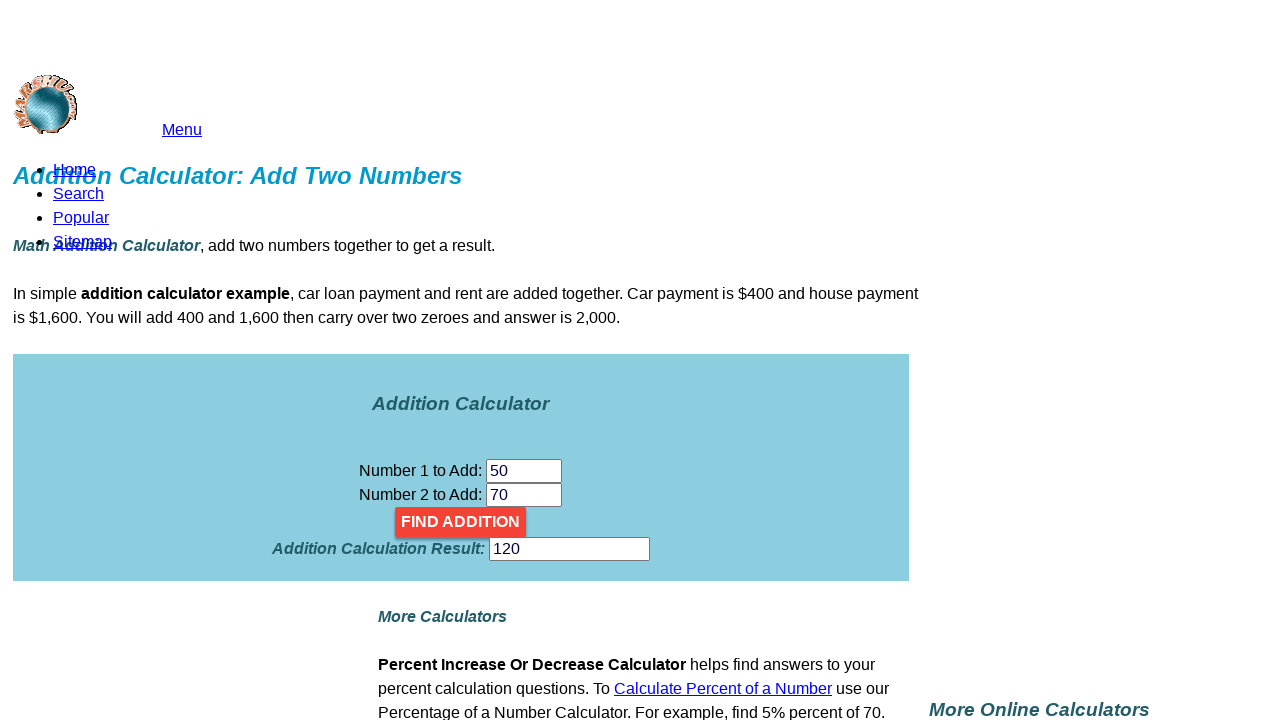